Tests that entered text is trimmed when editing a todo item

Starting URL: https://demo.playwright.dev/todomvc

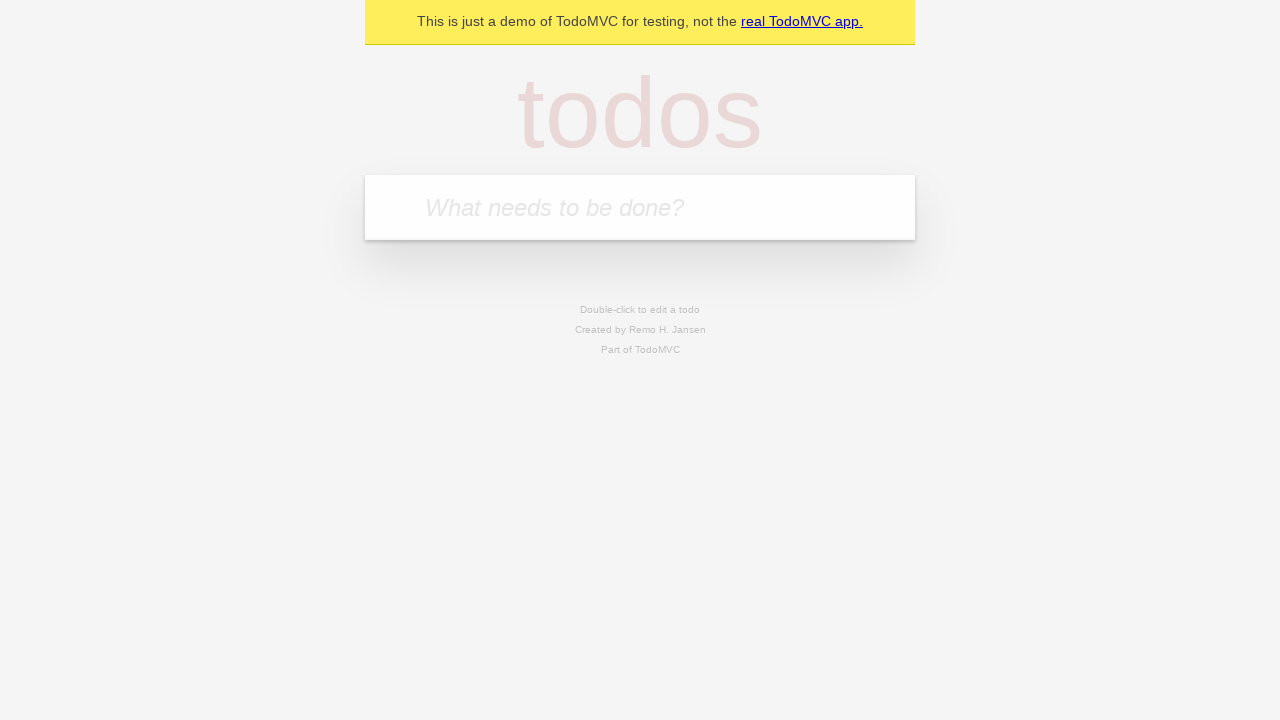

Filled todo input with 'buy some cheese' on internal:attr=[placeholder="What needs to be done?"i]
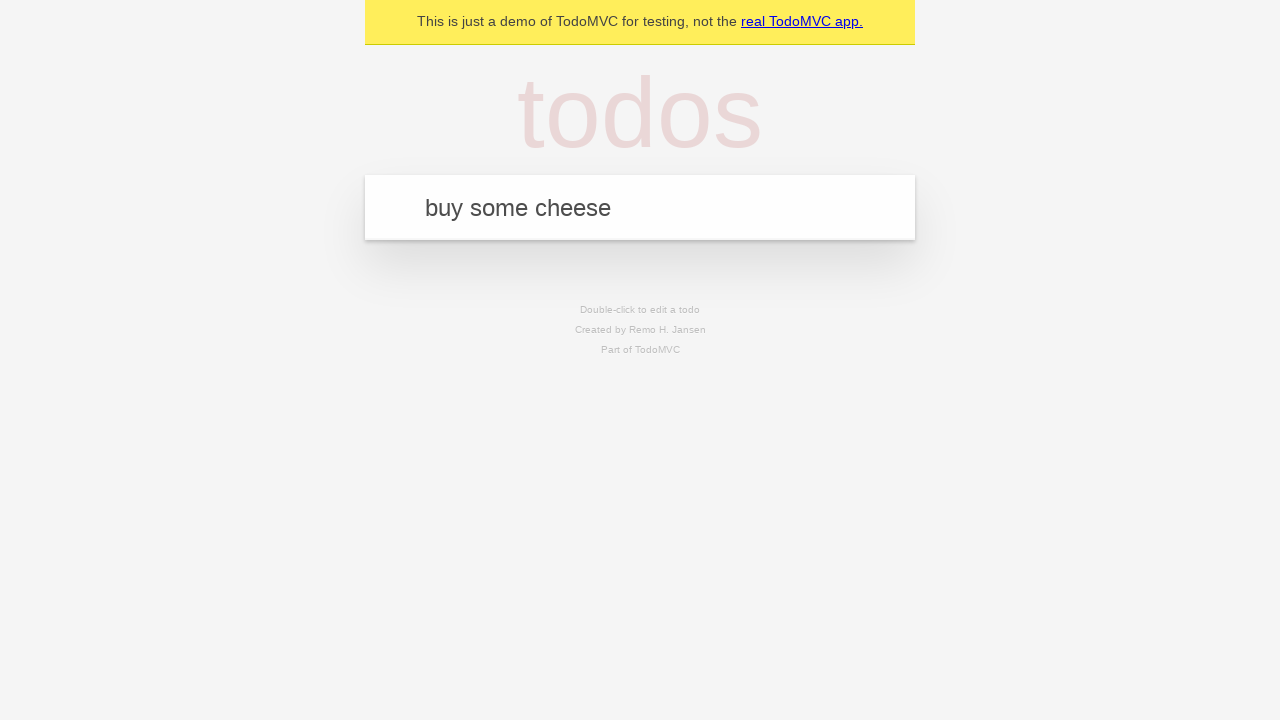

Pressed Enter to create todo 'buy some cheese' on internal:attr=[placeholder="What needs to be done?"i]
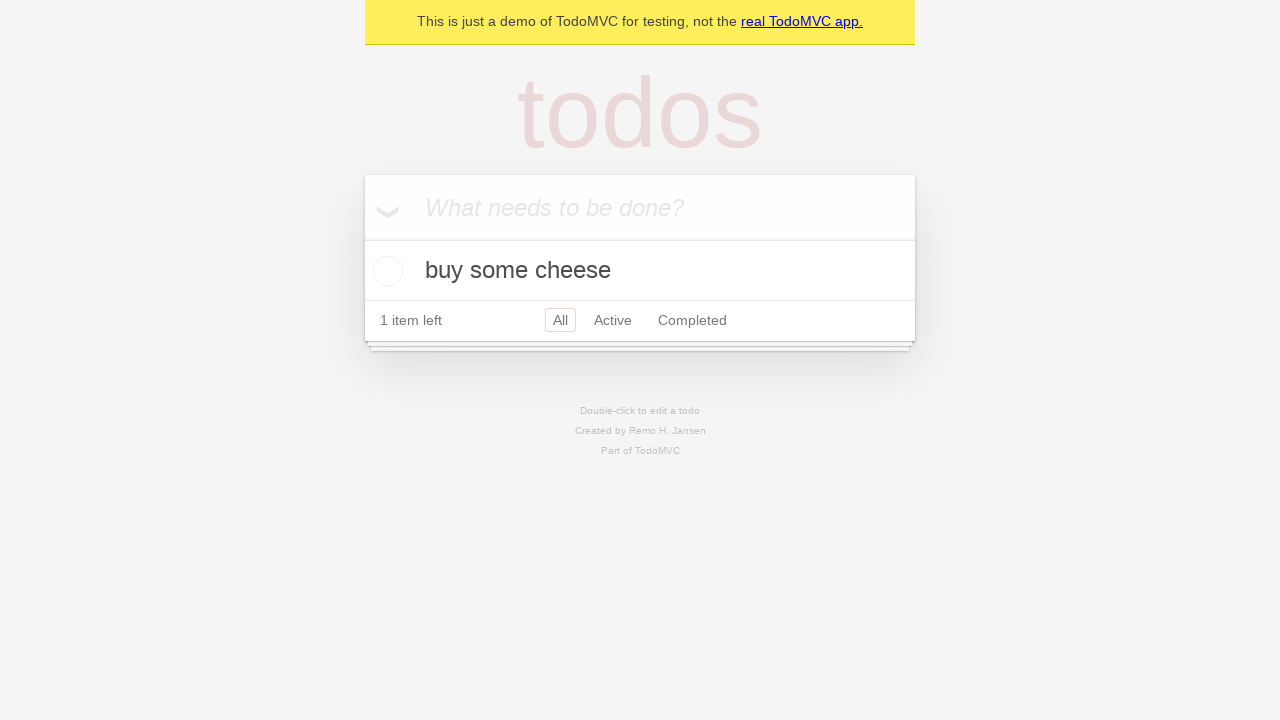

Filled todo input with 'feed the cat' on internal:attr=[placeholder="What needs to be done?"i]
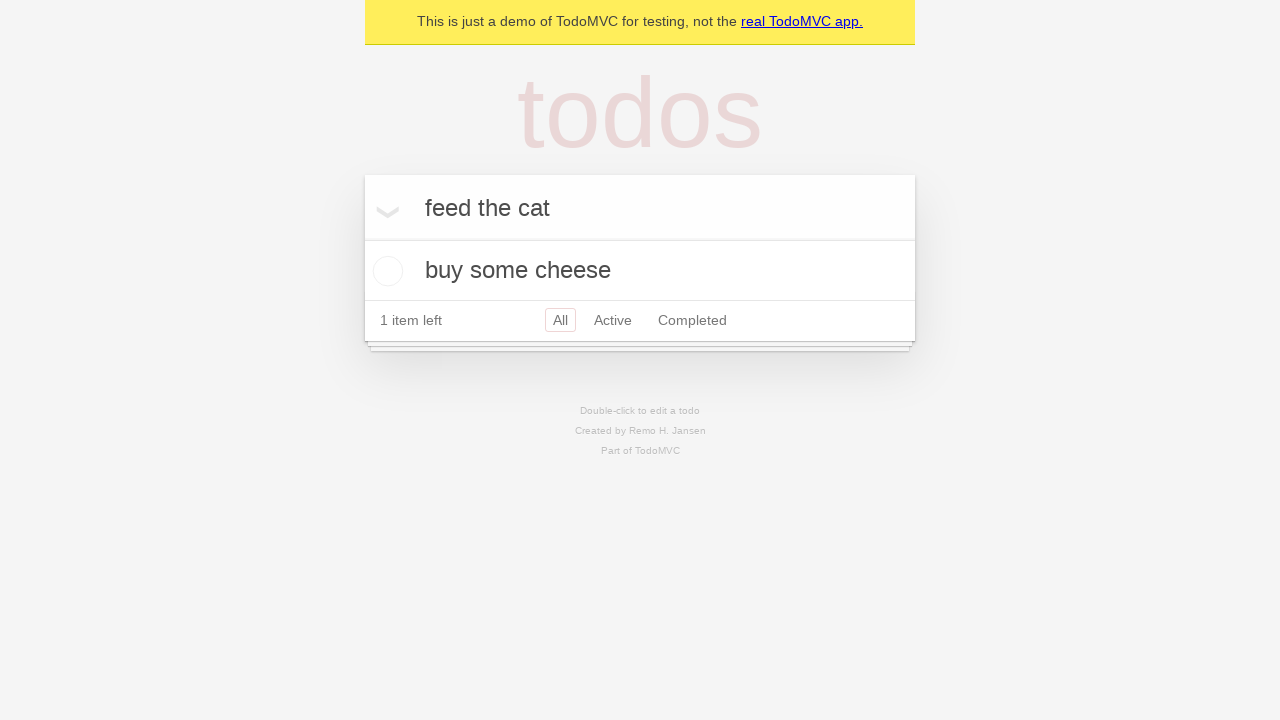

Pressed Enter to create todo 'feed the cat' on internal:attr=[placeholder="What needs to be done?"i]
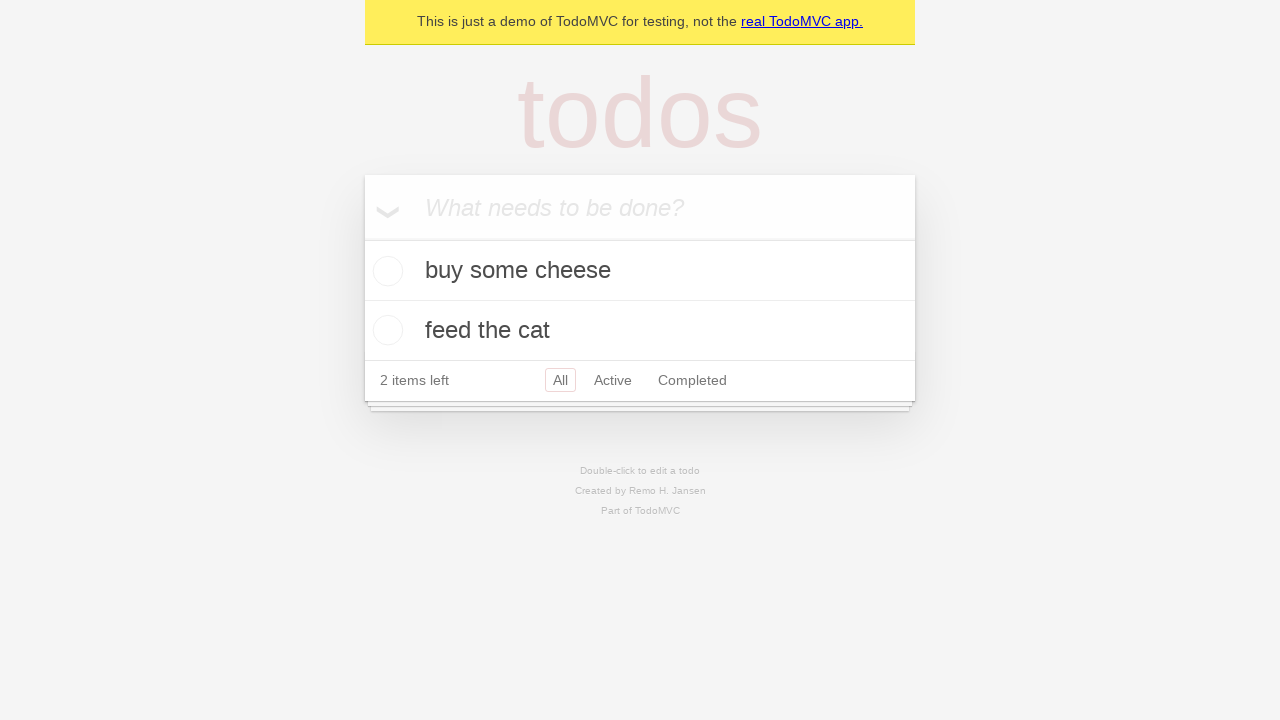

Filled todo input with 'book a doctors appointment' on internal:attr=[placeholder="What needs to be done?"i]
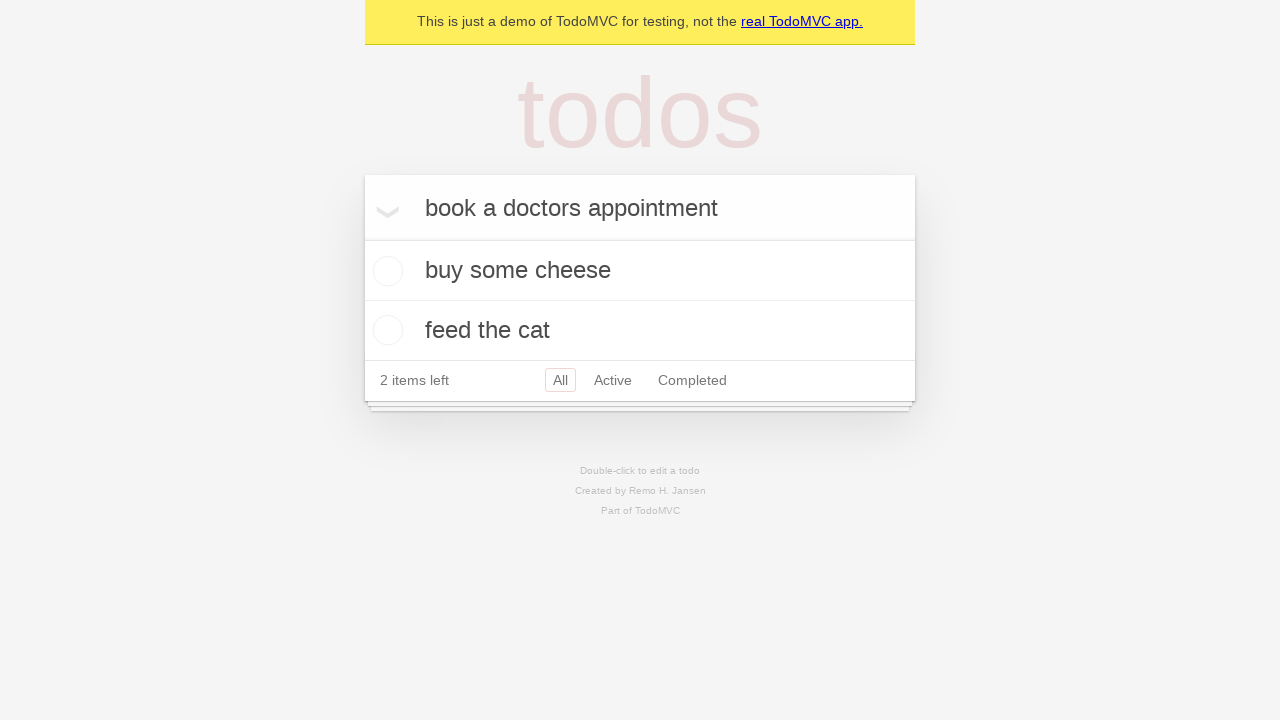

Pressed Enter to create todo 'book a doctors appointment' on internal:attr=[placeholder="What needs to be done?"i]
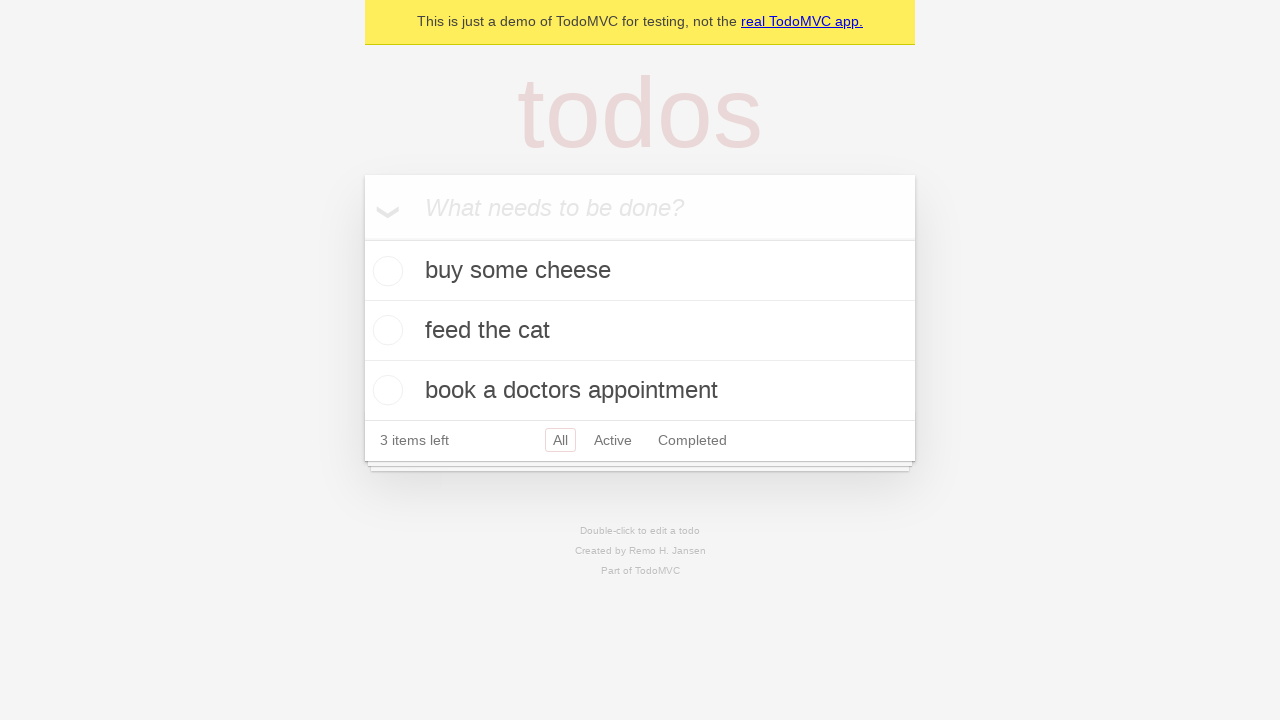

Waited for 3 todos to be created
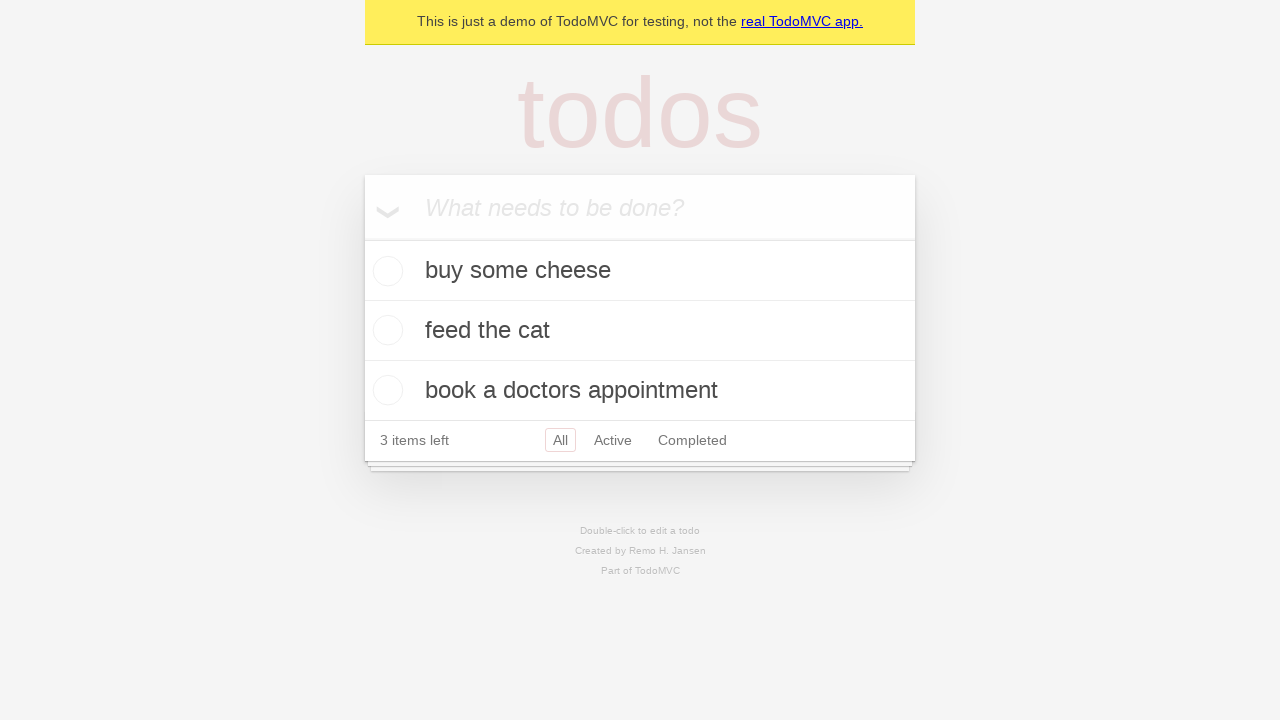

Double-clicked second todo item to enter edit mode at (640, 331) on internal:testid=[data-testid="todo-item"s] >> nth=1
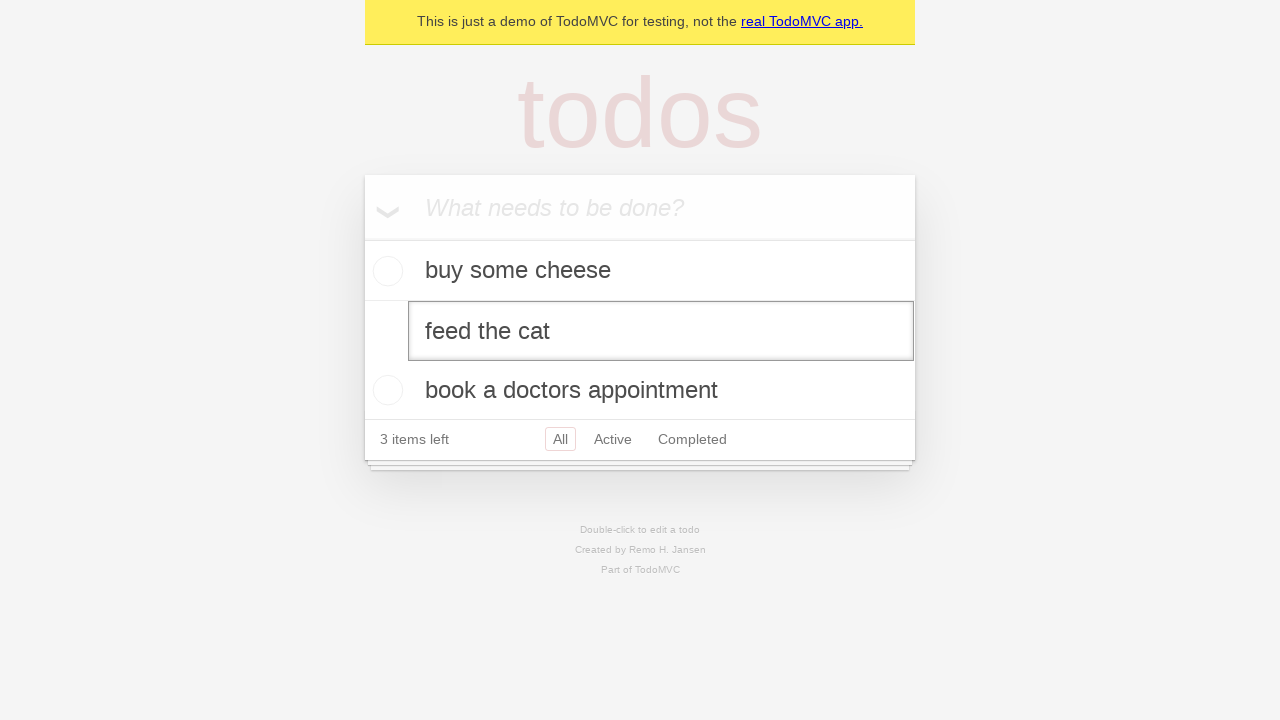

Filled edit input with text containing leading and trailing spaces on internal:testid=[data-testid="todo-item"s] >> nth=1 >> internal:role=textbox[nam
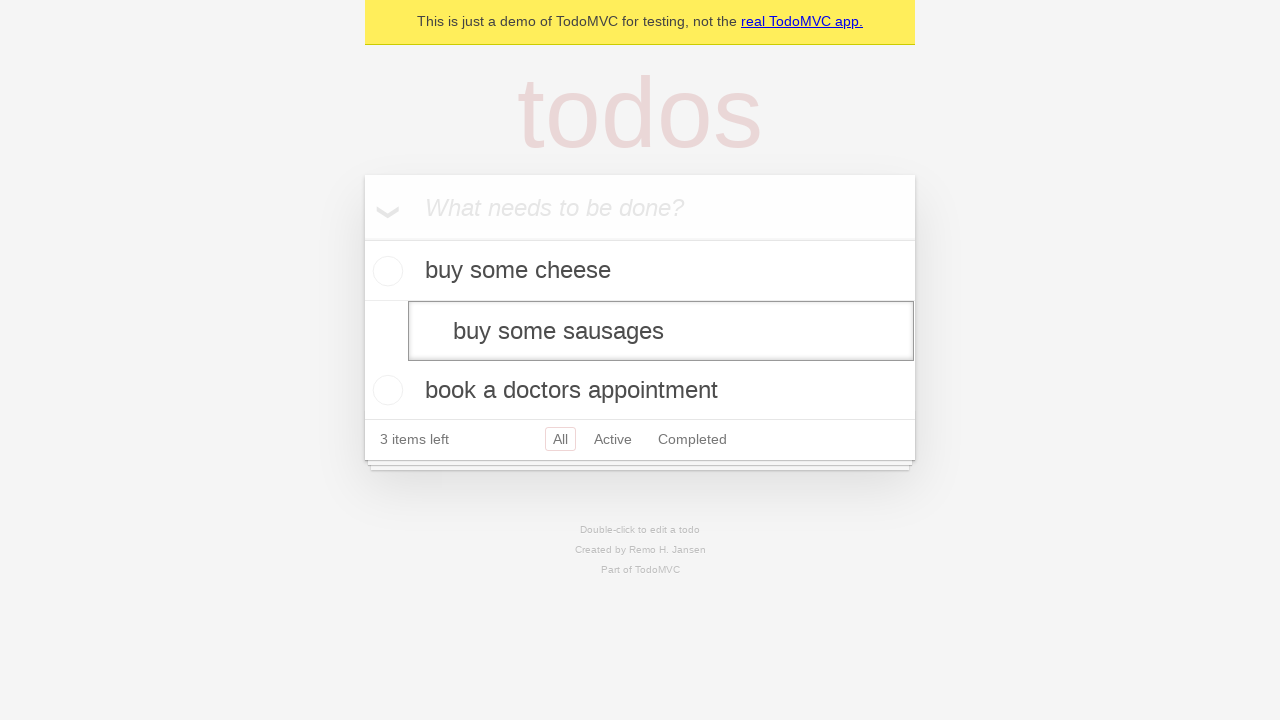

Pressed Enter to save edited todo with spaces trimmed on internal:testid=[data-testid="todo-item"s] >> nth=1 >> internal:role=textbox[nam
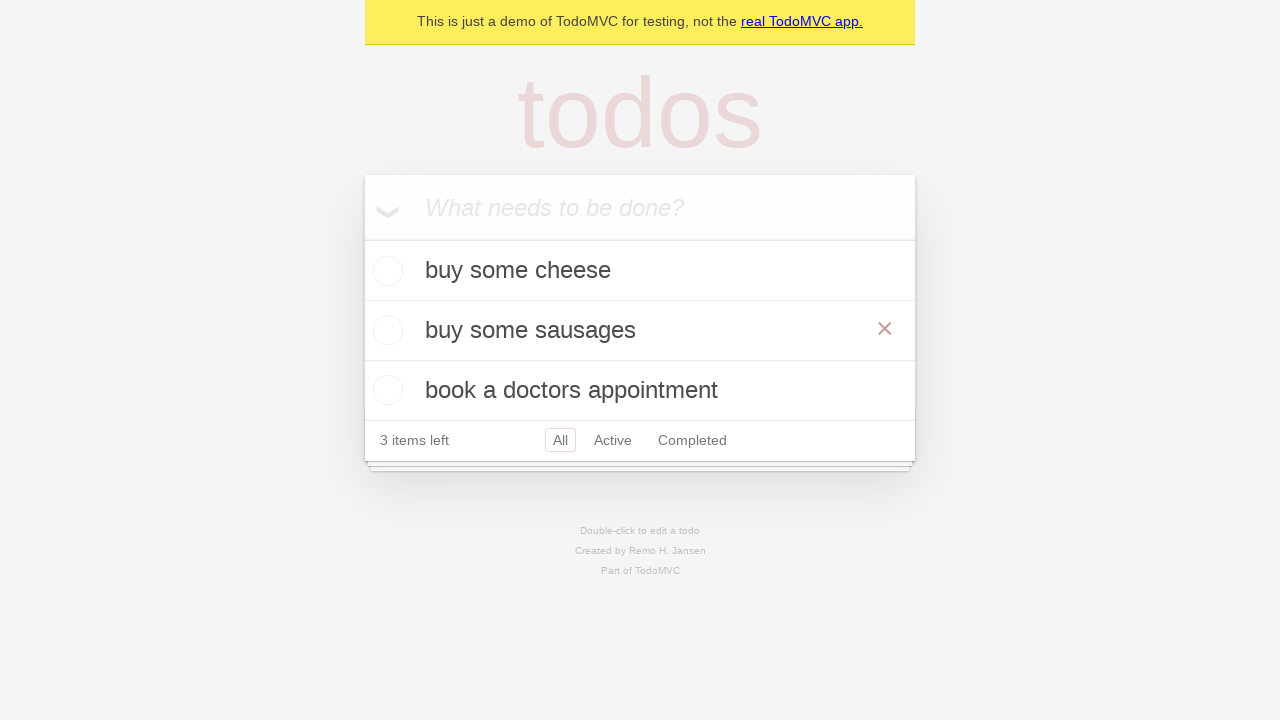

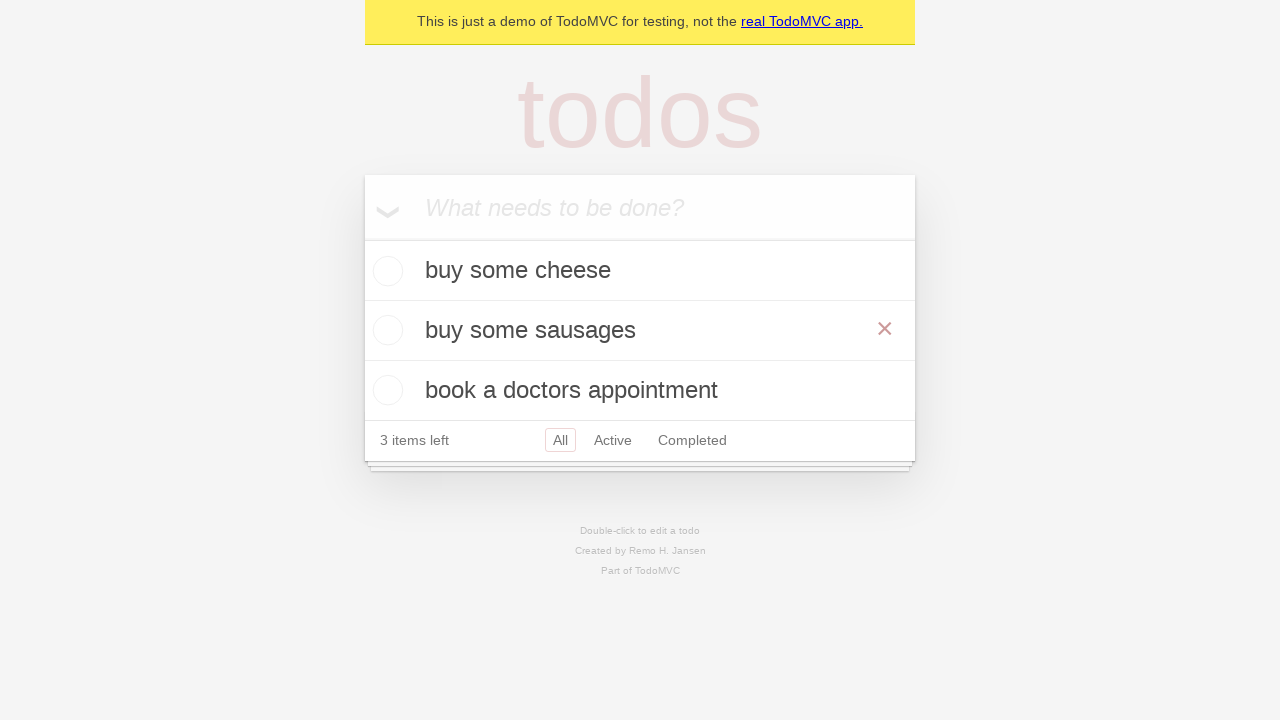